Tests that edits are cancelled when pressing Escape key

Starting URL: https://demo.playwright.dev/todomvc

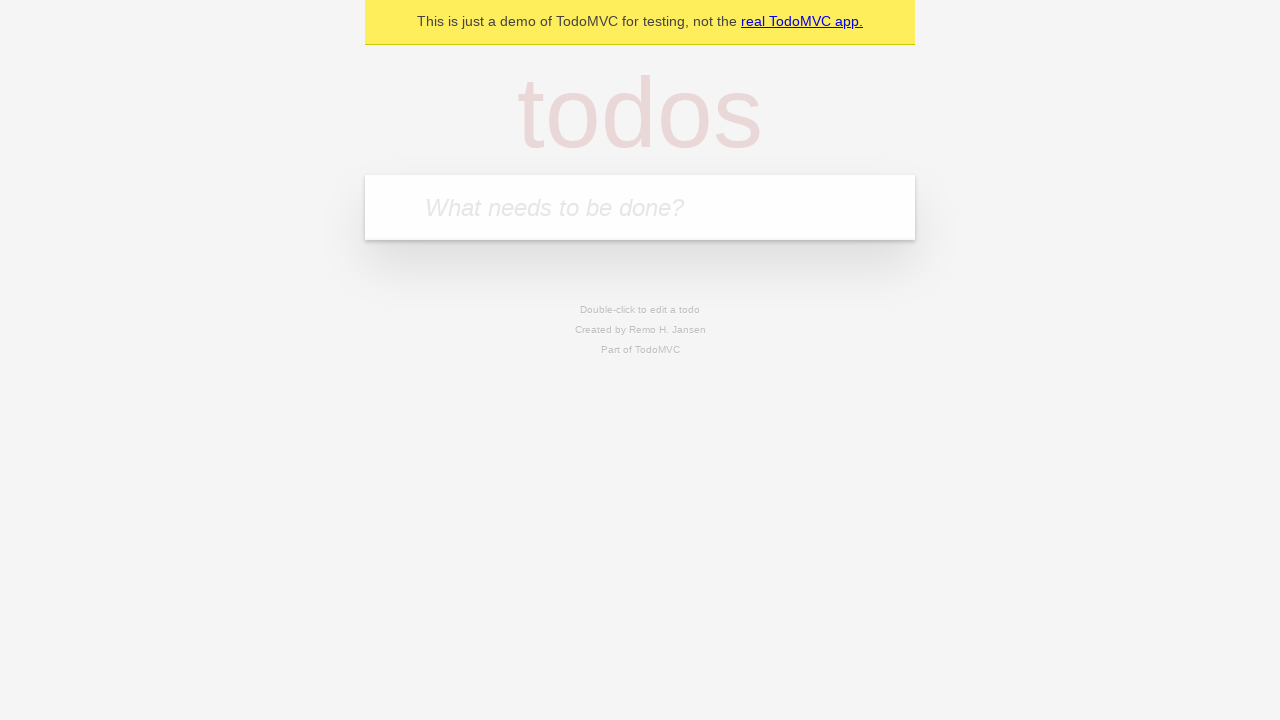

Filled new todo input with 'buy some cheese' on .new-todo
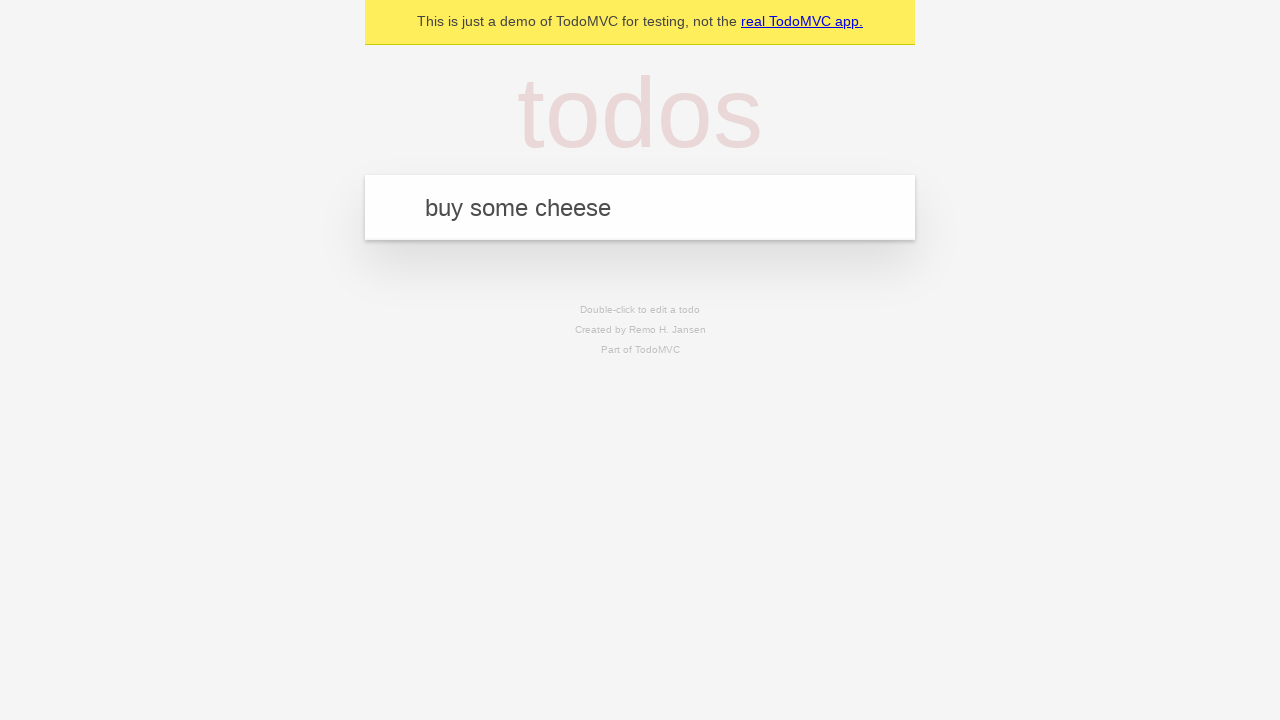

Pressed Enter to create first todo on .new-todo
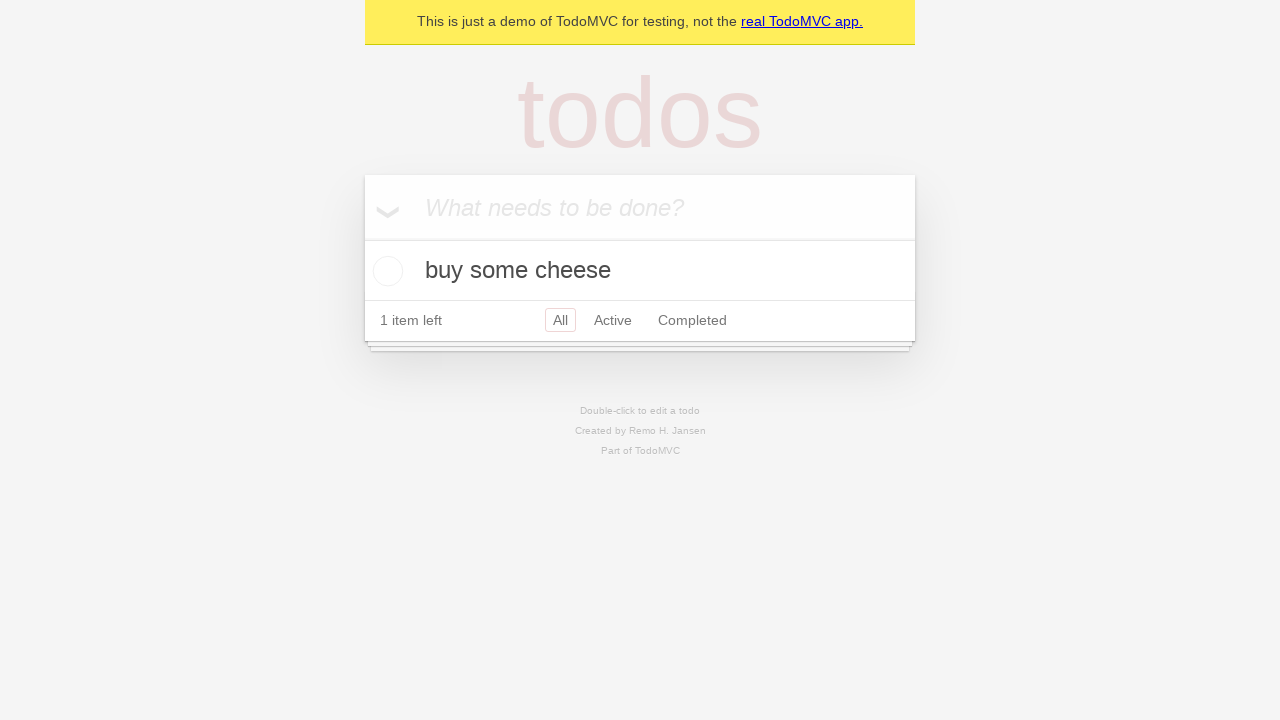

Filled new todo input with 'feed the cat' on .new-todo
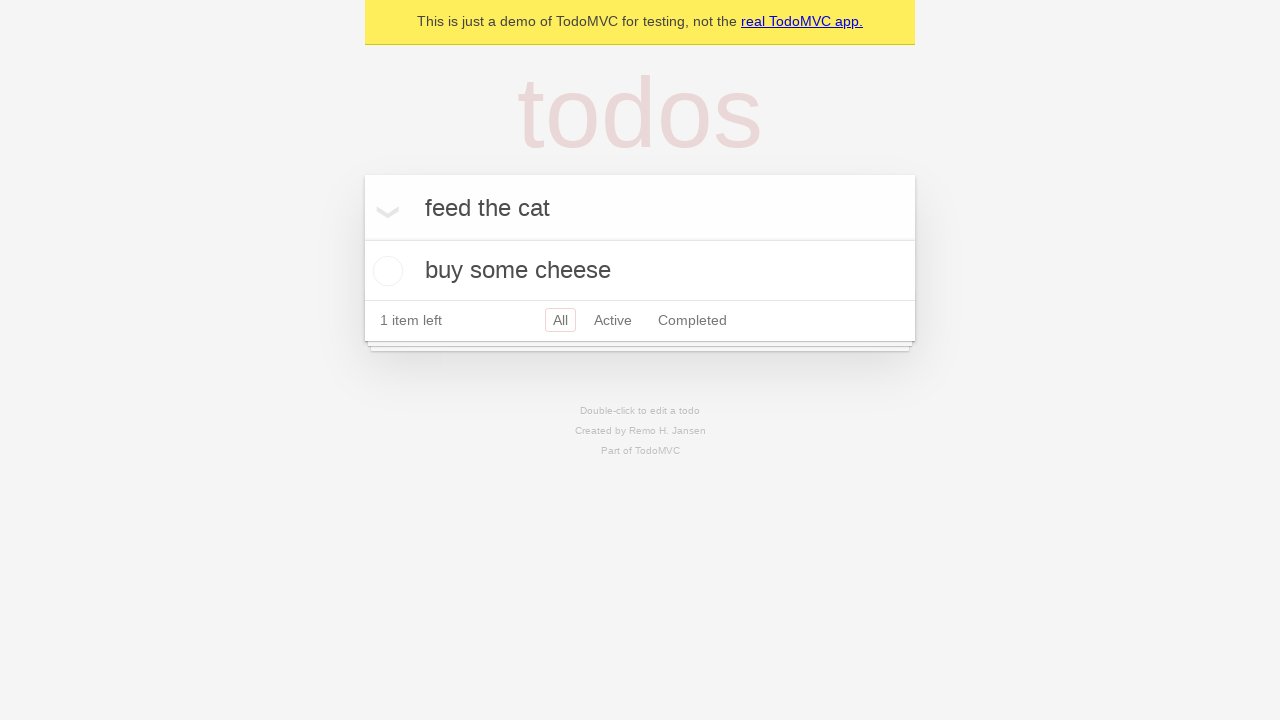

Pressed Enter to create second todo on .new-todo
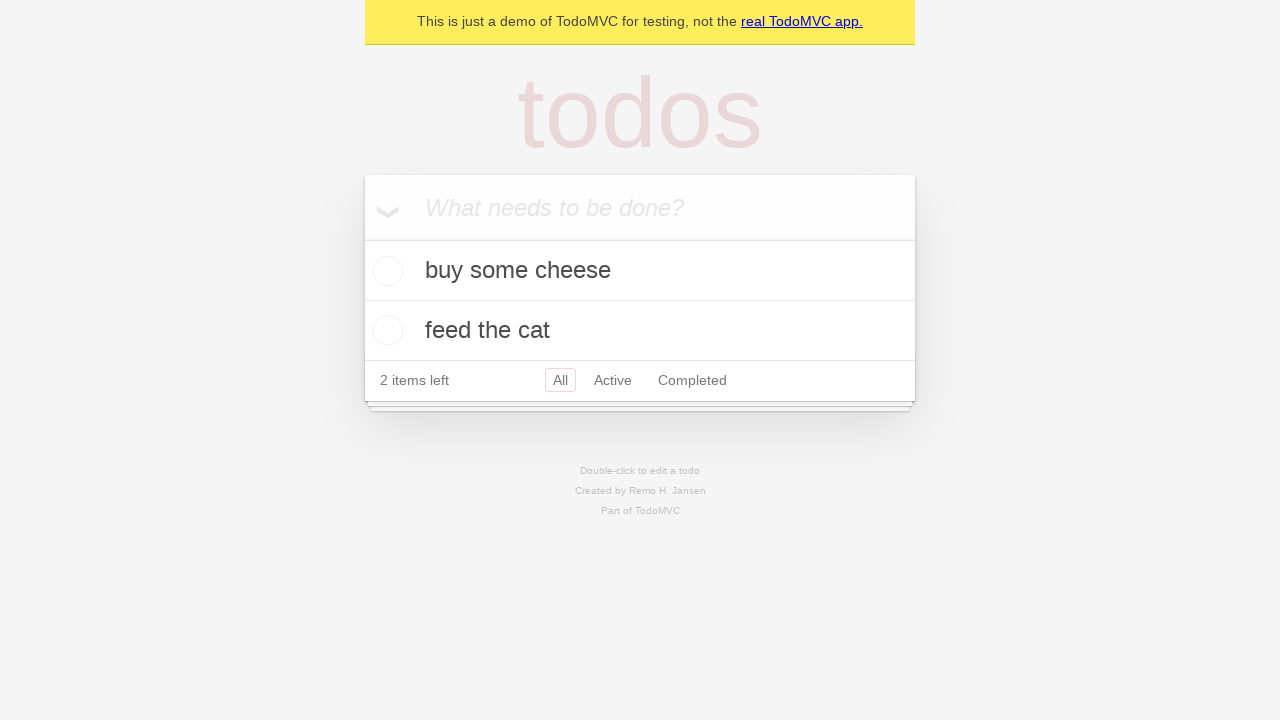

Filled new todo input with 'book a doctors appointment' on .new-todo
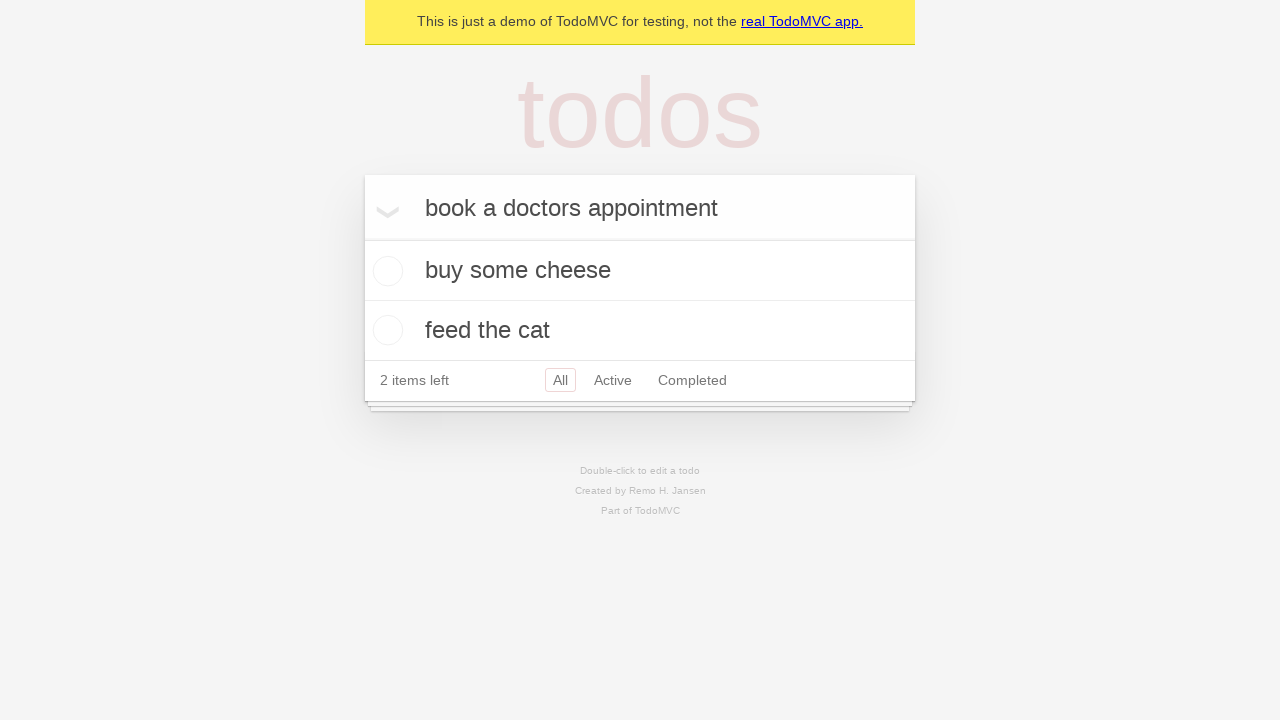

Pressed Enter to create third todo on .new-todo
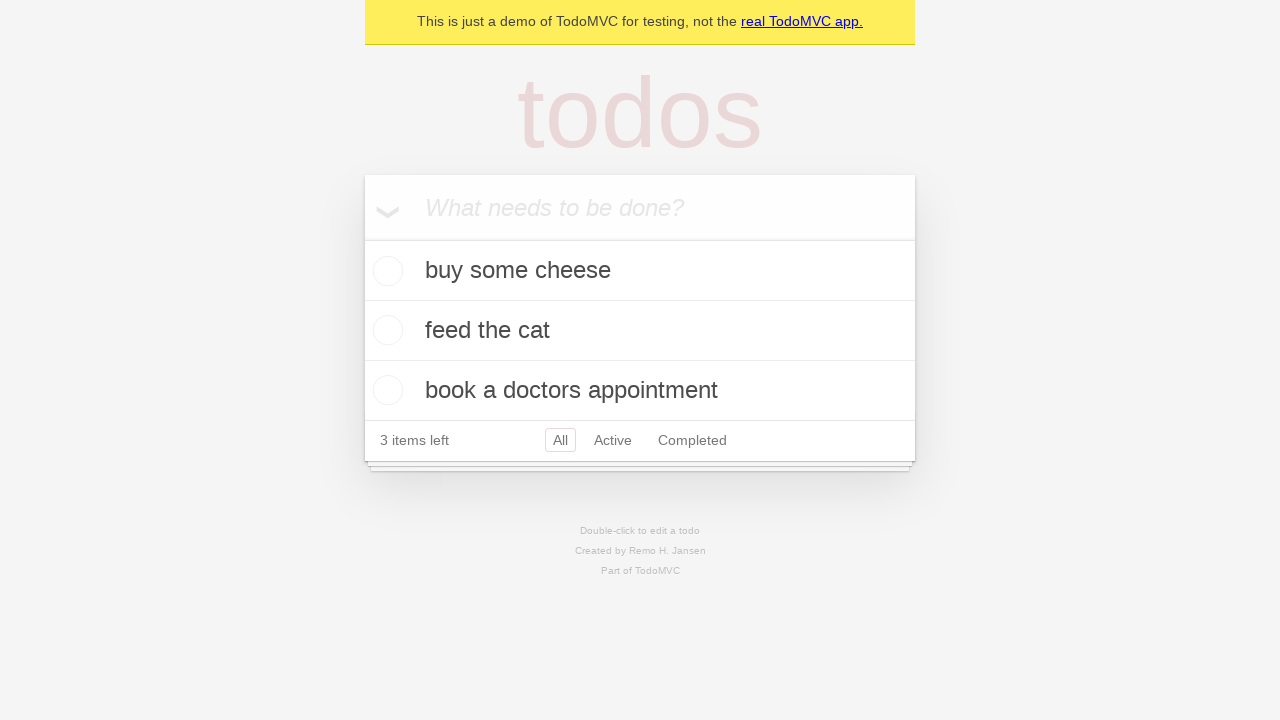

Waited for all three todos to load in the list
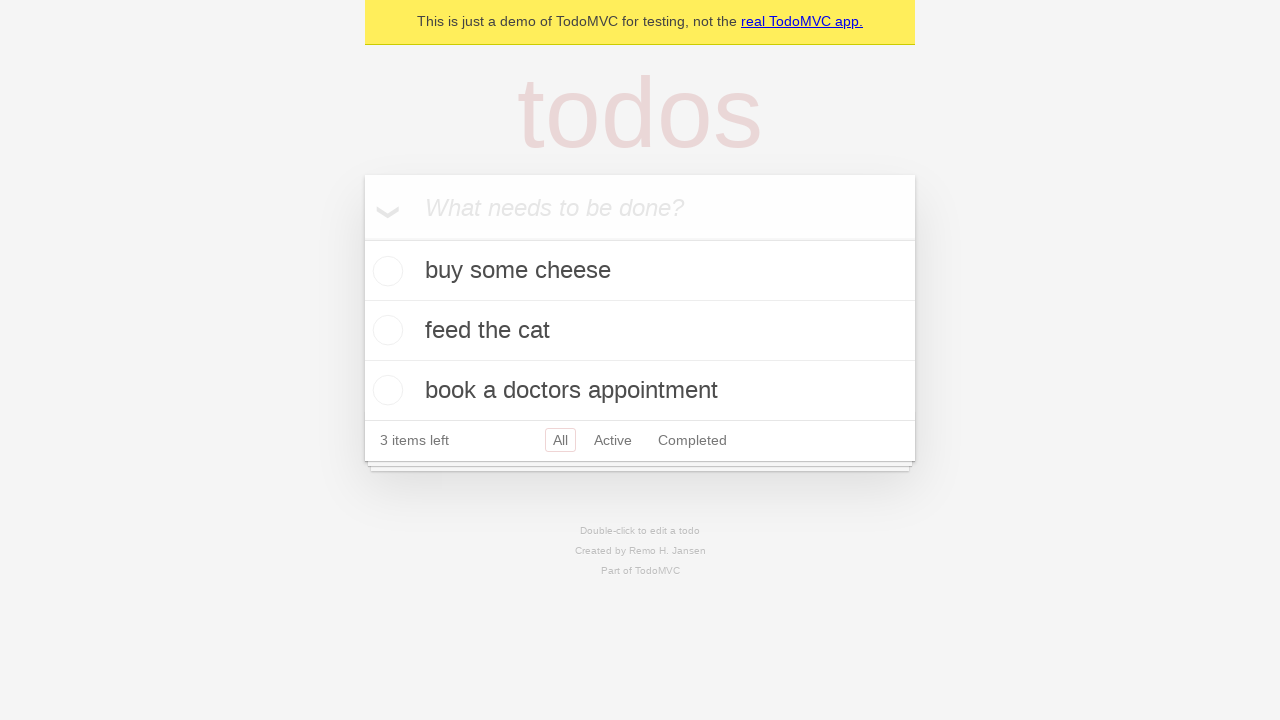

Double-clicked on second todo to enter edit mode at (640, 331) on .todo-list li >> nth=1
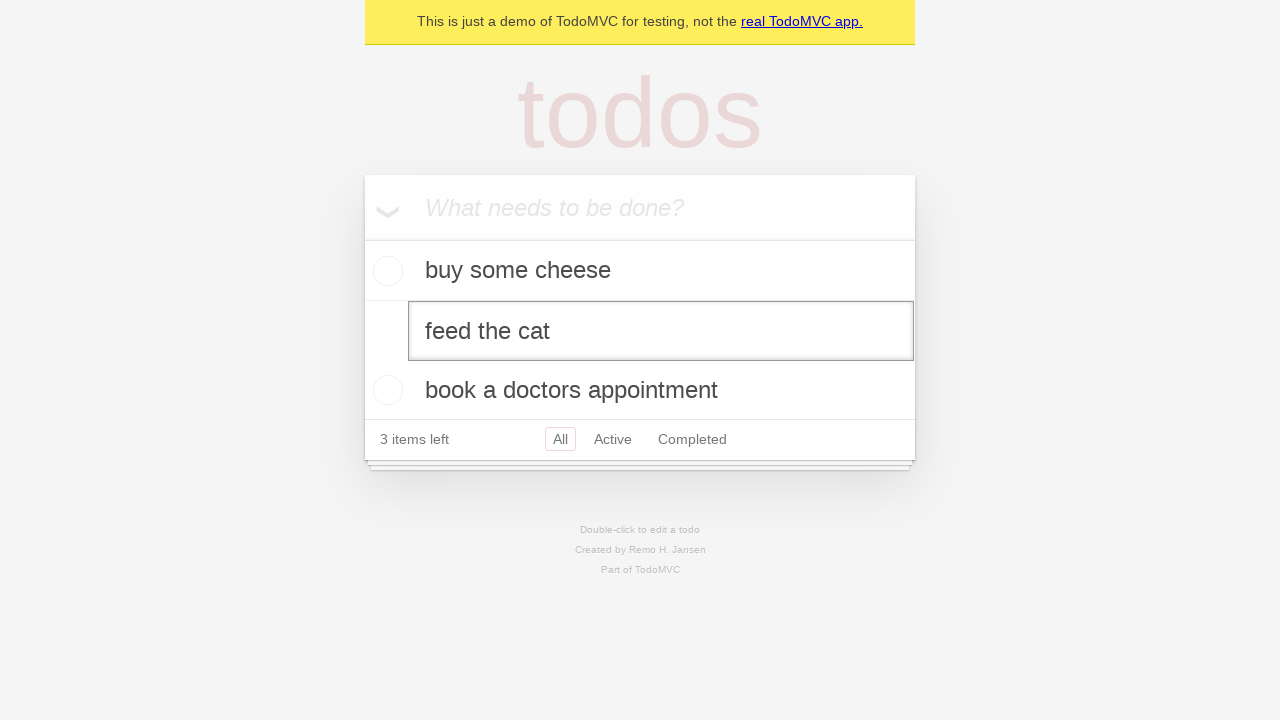

Pressed Escape key to cancel edit and verify edits are cancelled on .todo-list li >> nth=1 >> .edit
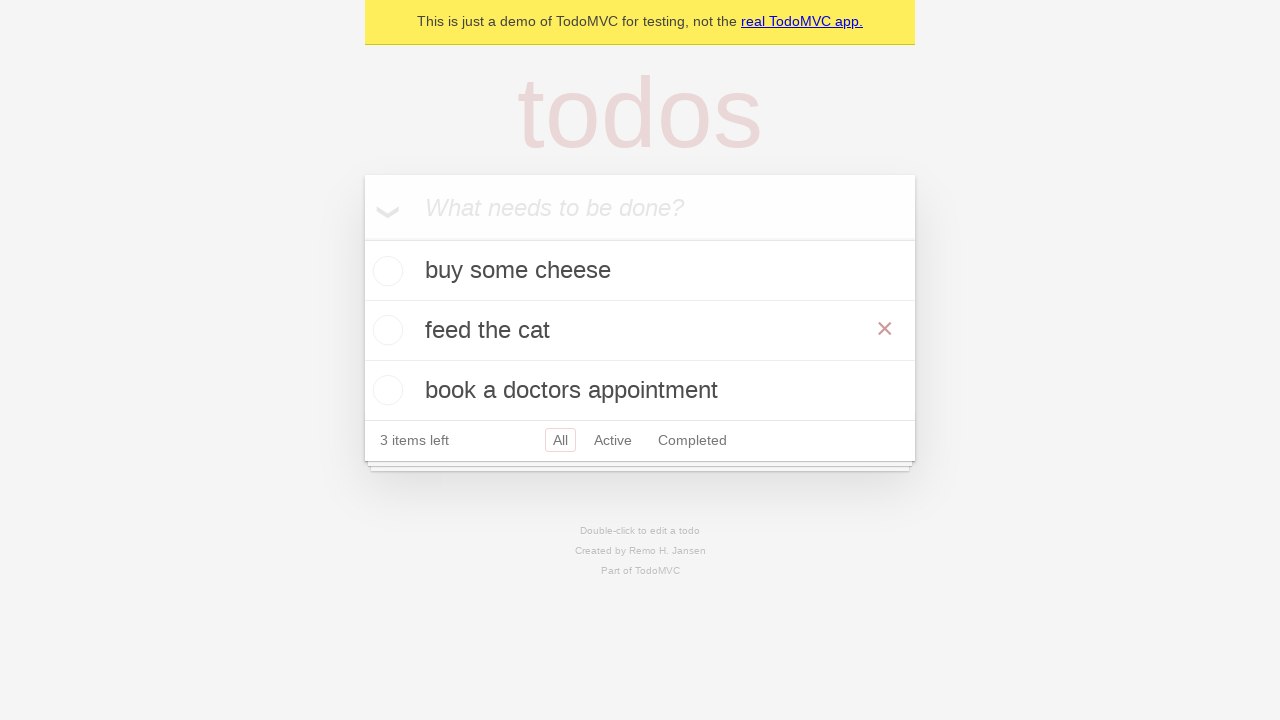

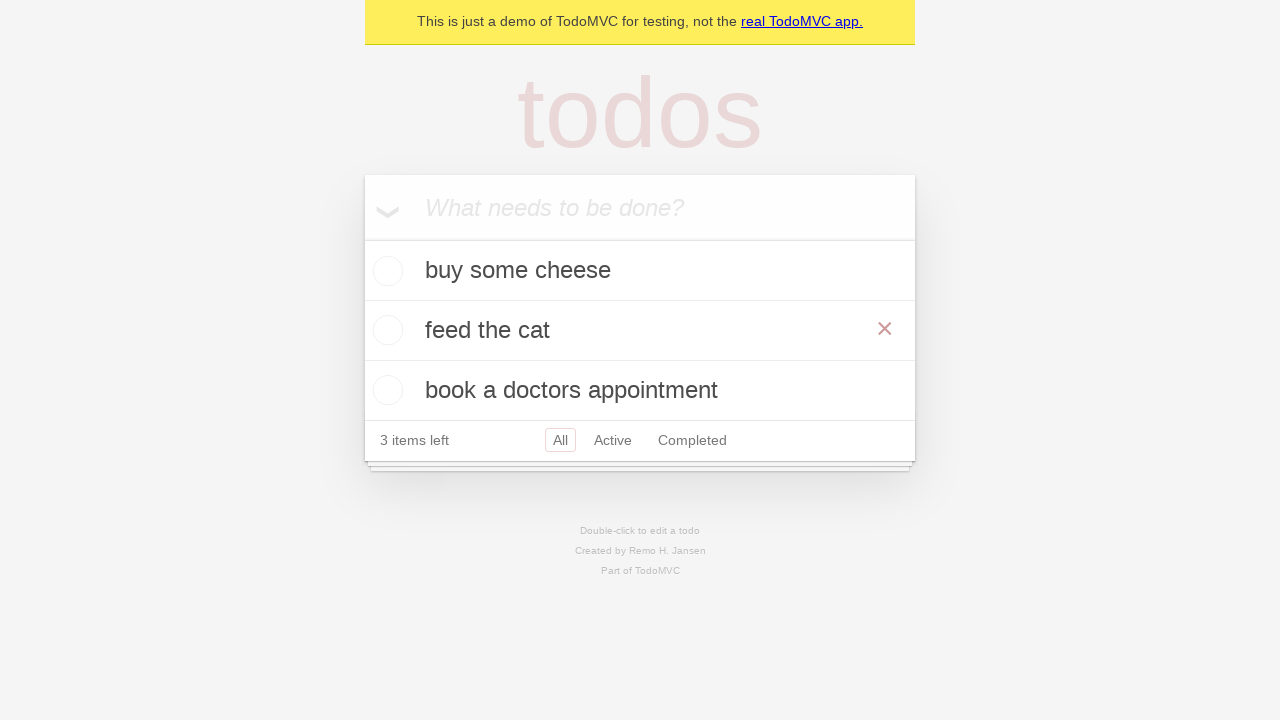